Tests alert handling by clicking a button that triggers an alert and accepting it

Starting URL: https://trytestingthis.netlify.app/

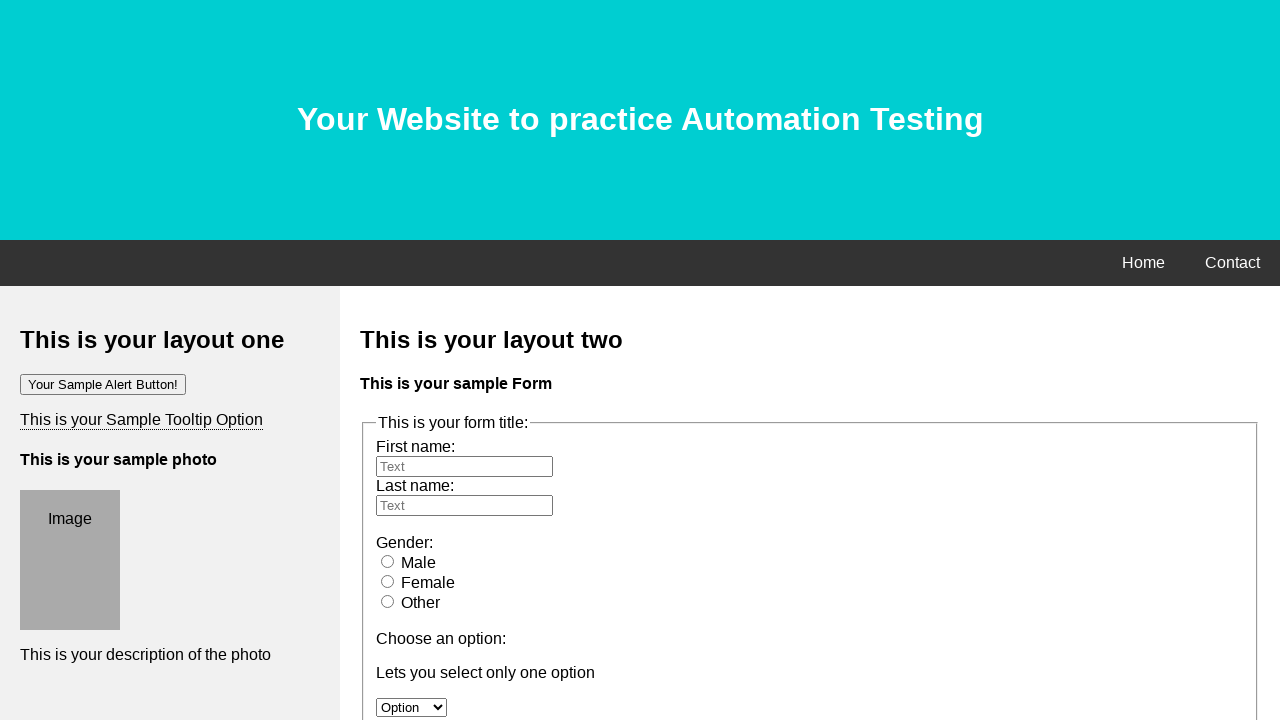

Clicked button that triggers alert at (103, 384) on button[onclick='alertfunction()']
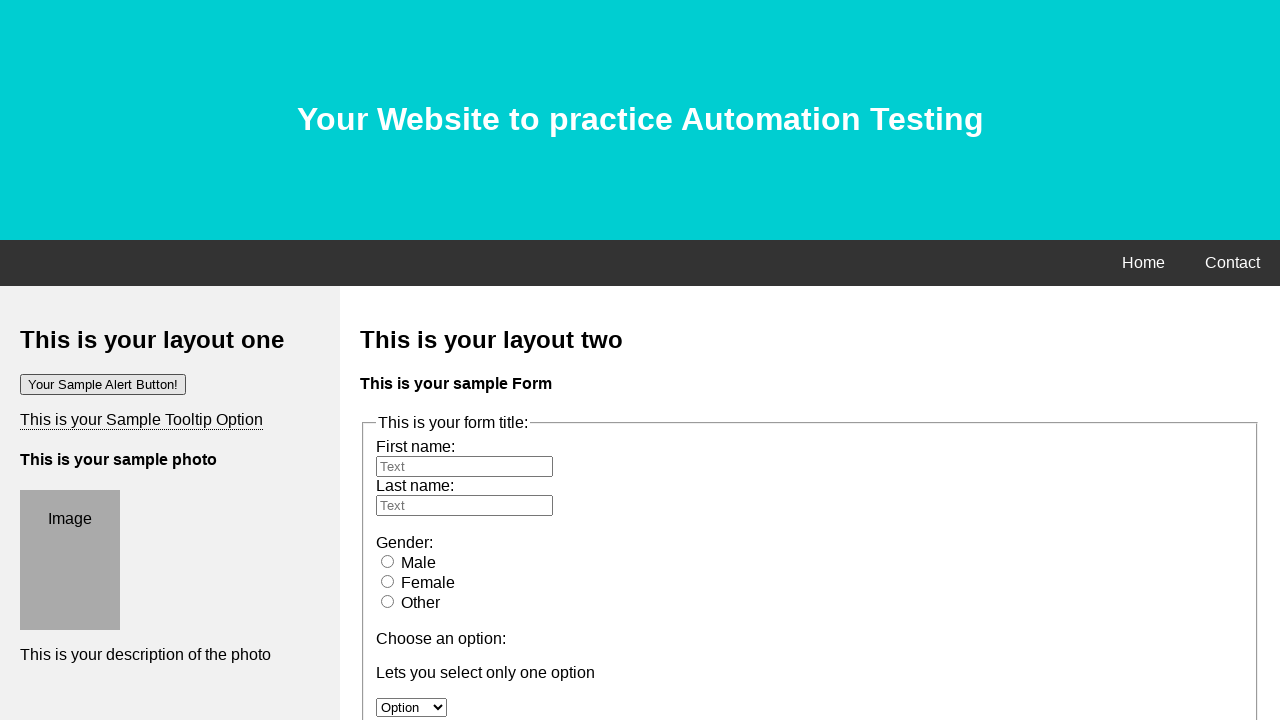

Set up alert handler to accept dialog
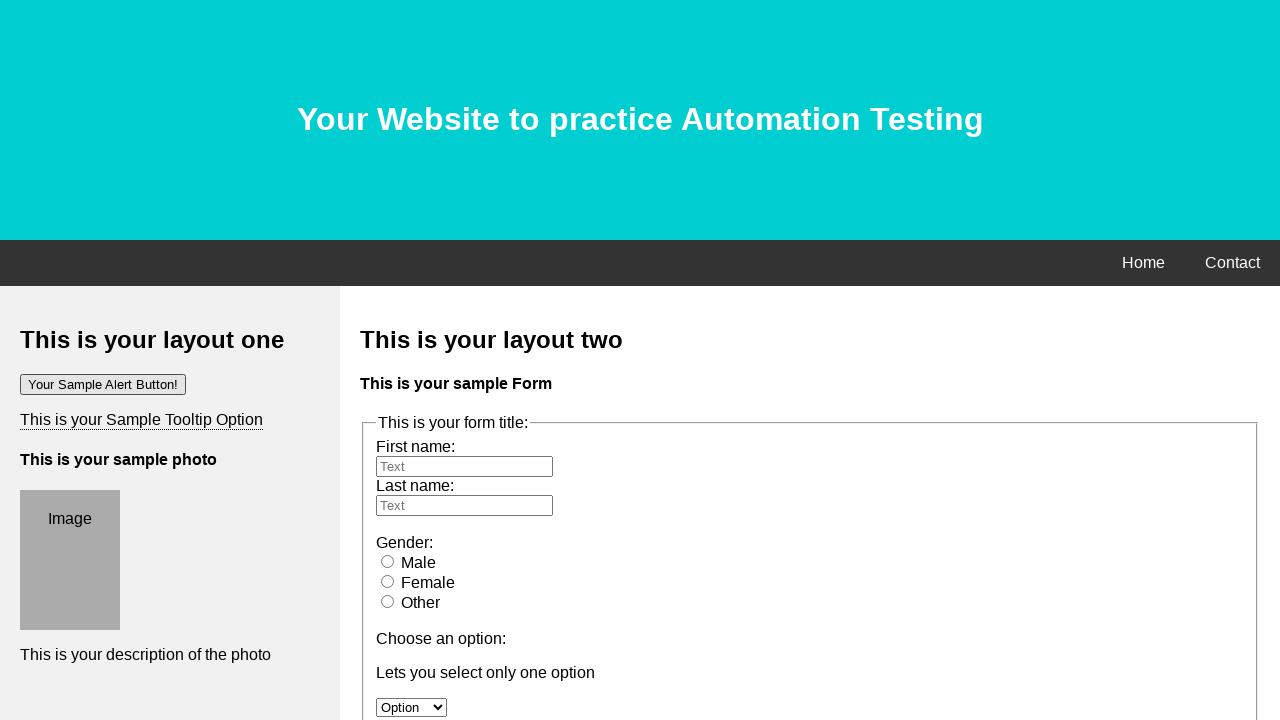

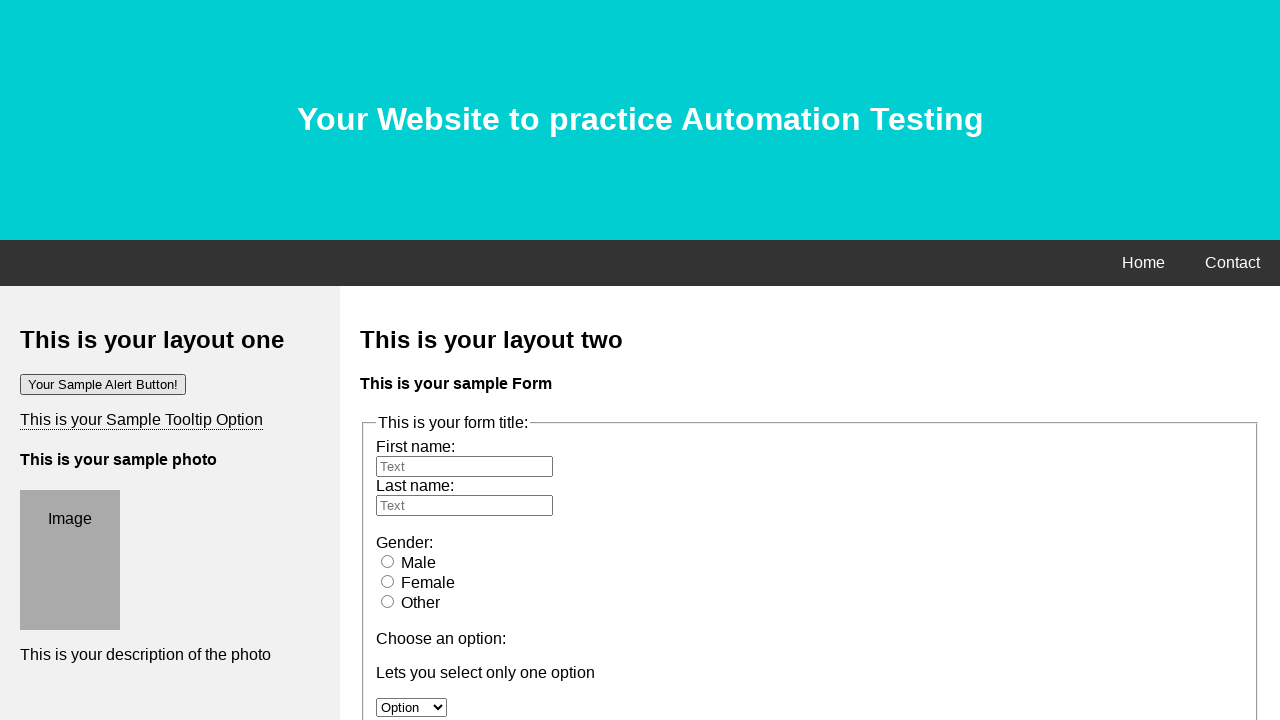